Tests that clicking the Clear button empties all text fields in the form

Starting URL: https://documentation.webforj.com/docs/components/button

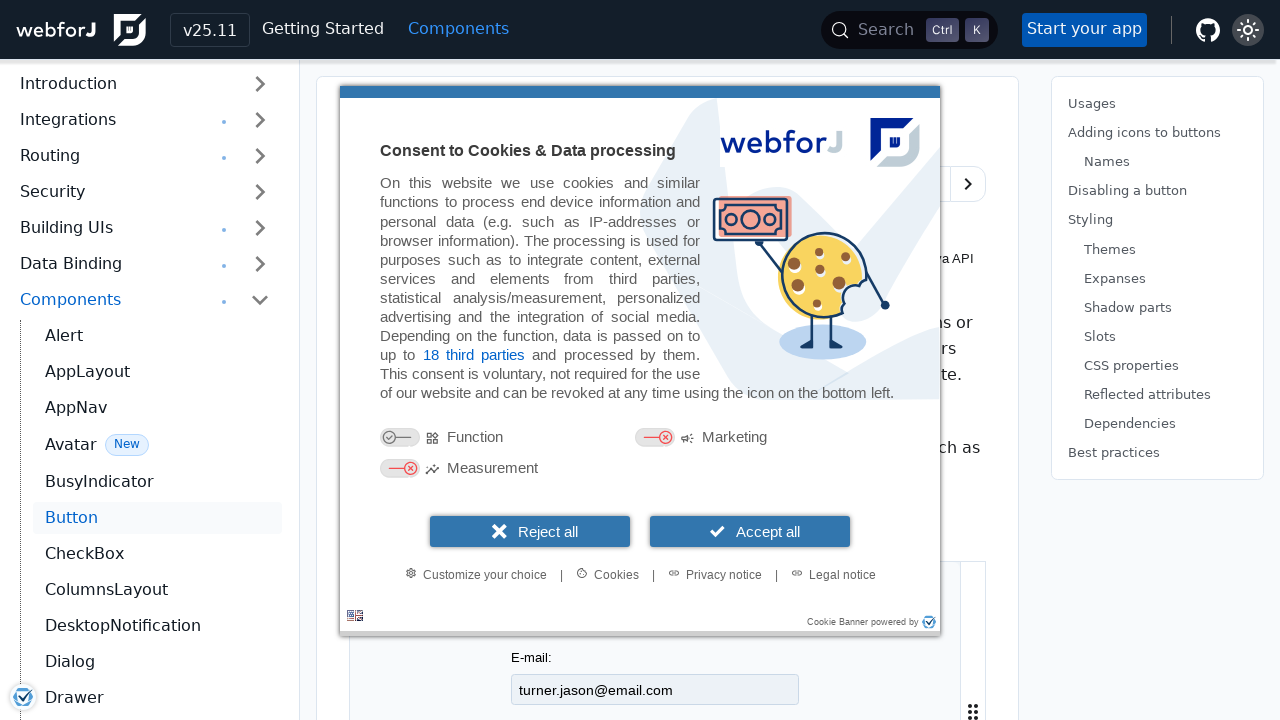

Clicked Clear button to empty form text fields at (764, 704) on iframe >> nth=0 >> internal:control=enter-frame >> internal:role=button[name="Cl
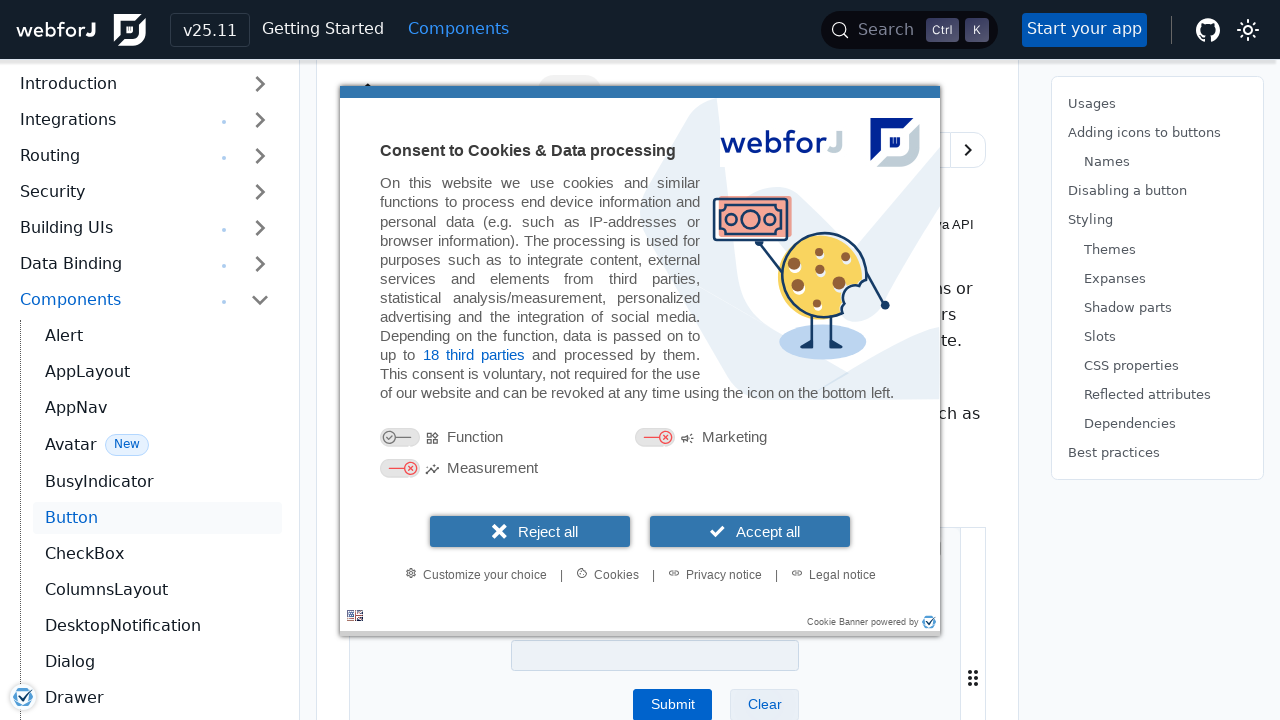

First Name field is visible, verifying form is ready
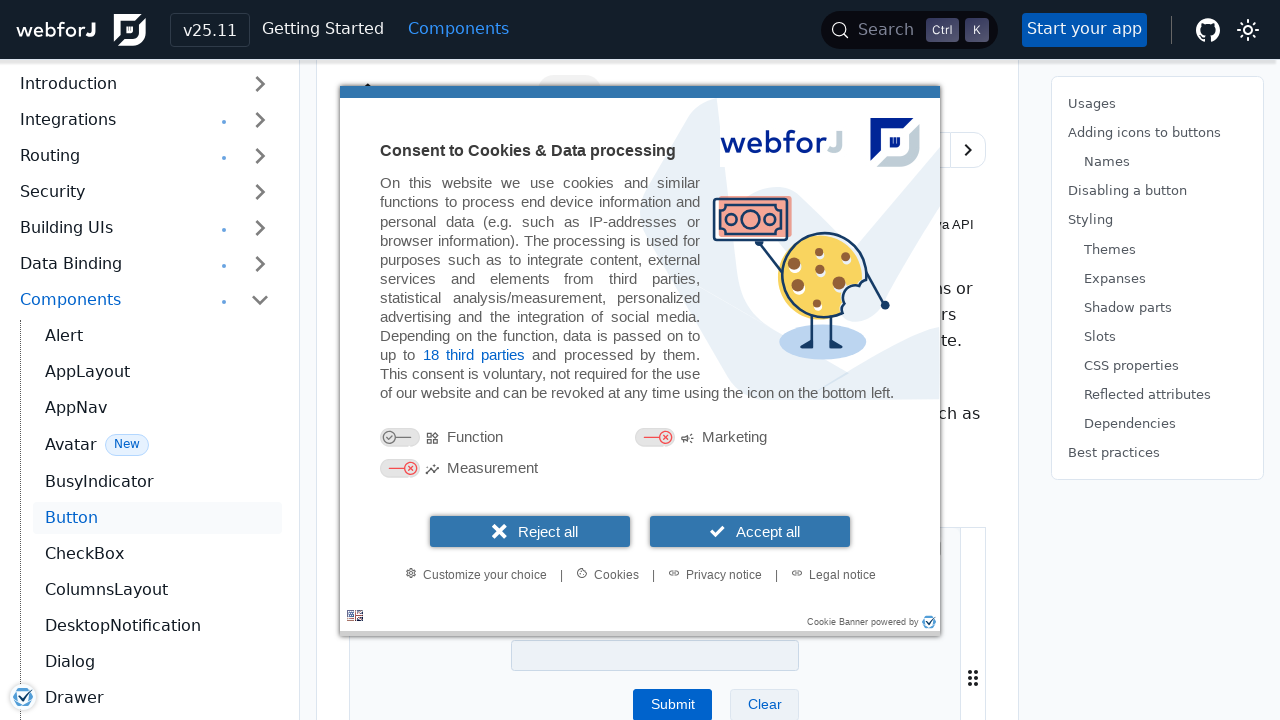

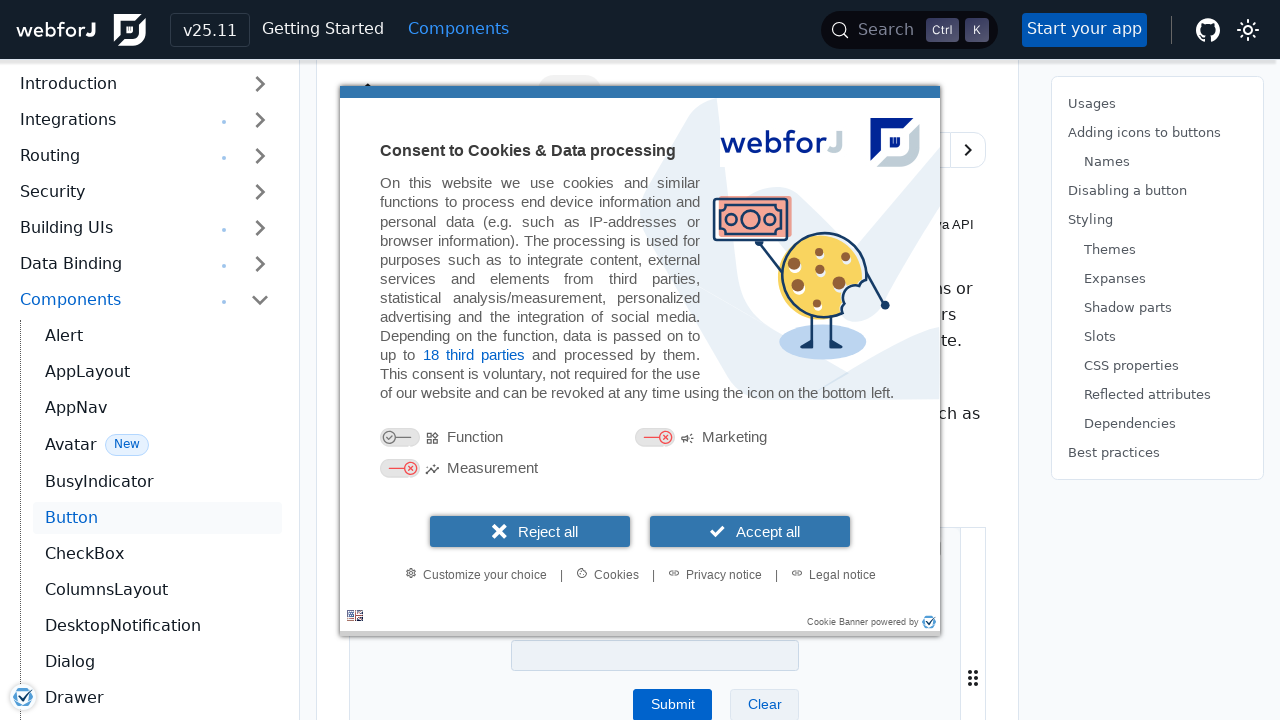